Demonstrates XPath locator strategies by finding elements using following-sibling and parent axis traversal on a practice automation page, then verifying their text content.

Starting URL: https://rahulshettyacademy.com/AutomationPractice/

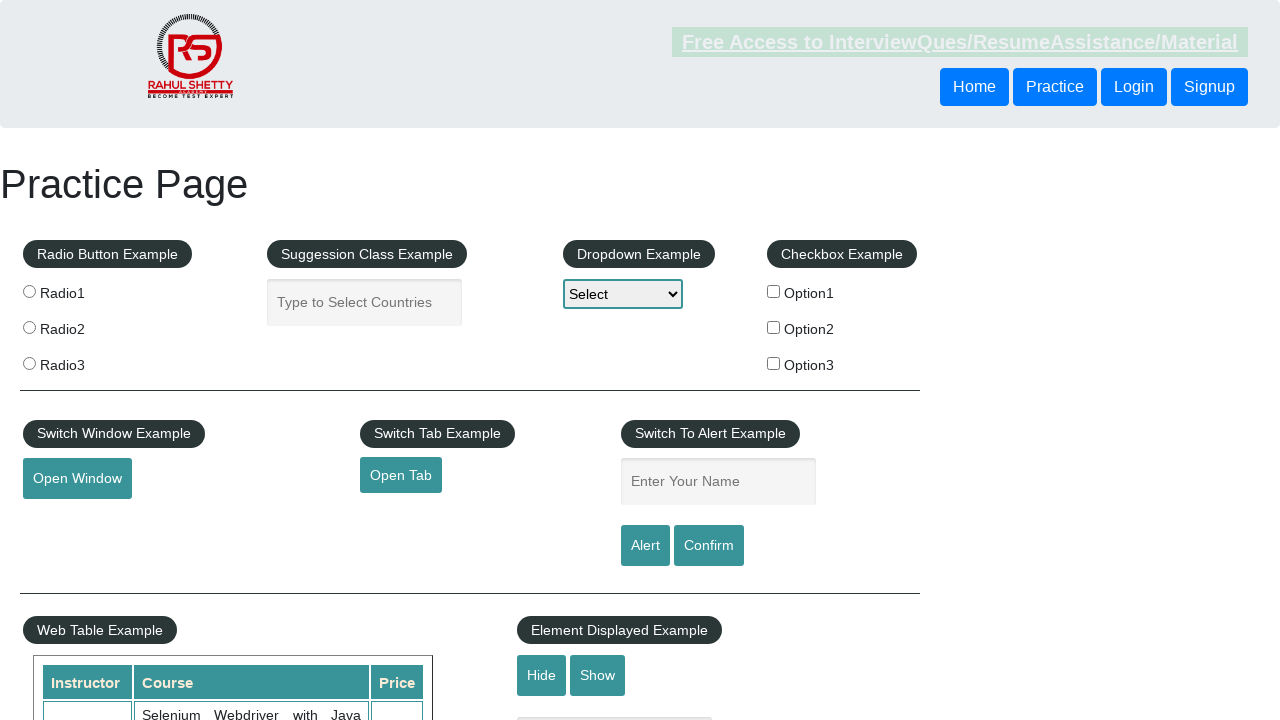

Navigated to AutomationPractice page
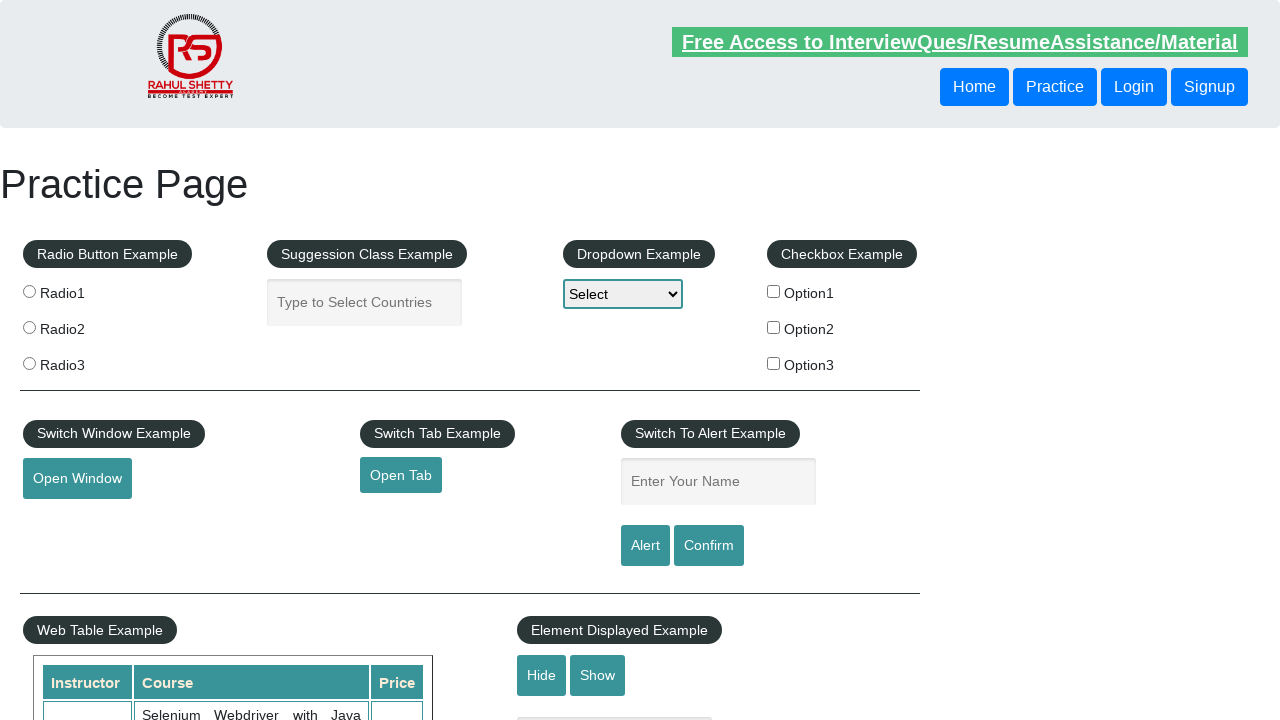

Retrieved text of button using following-sibling XPath axis
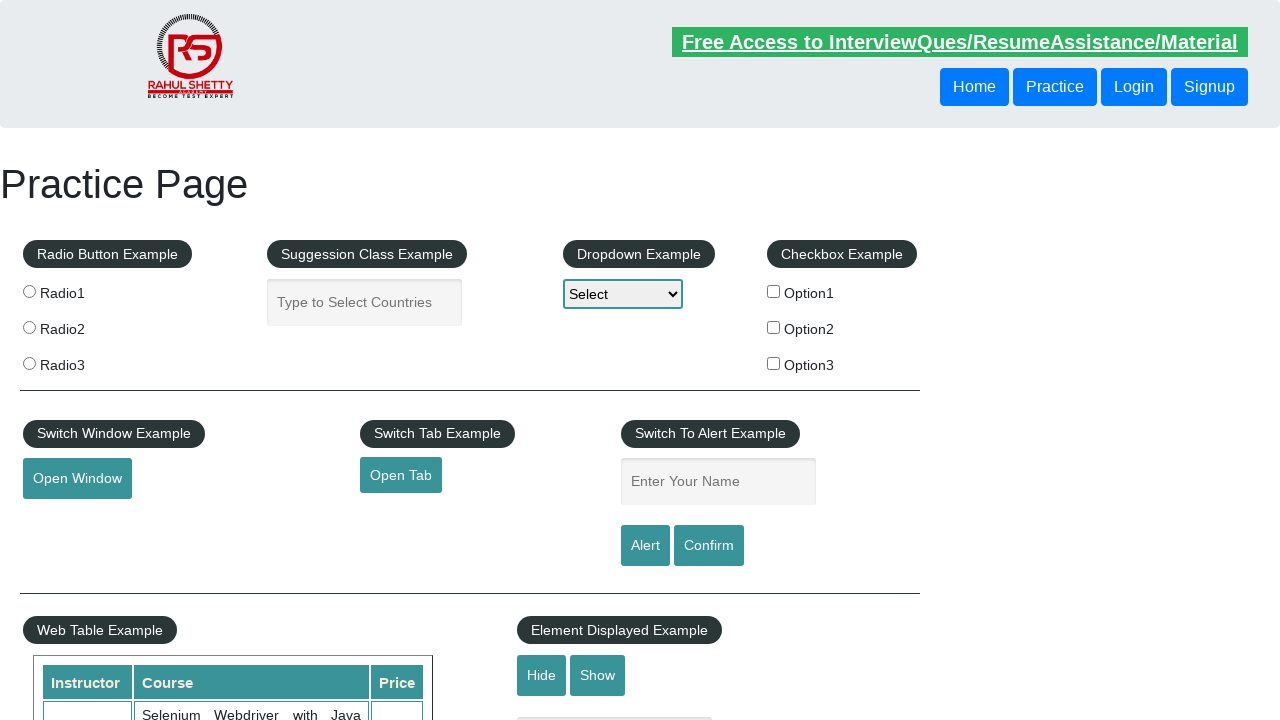

Retrieved text of link using parent axis XPath traversal
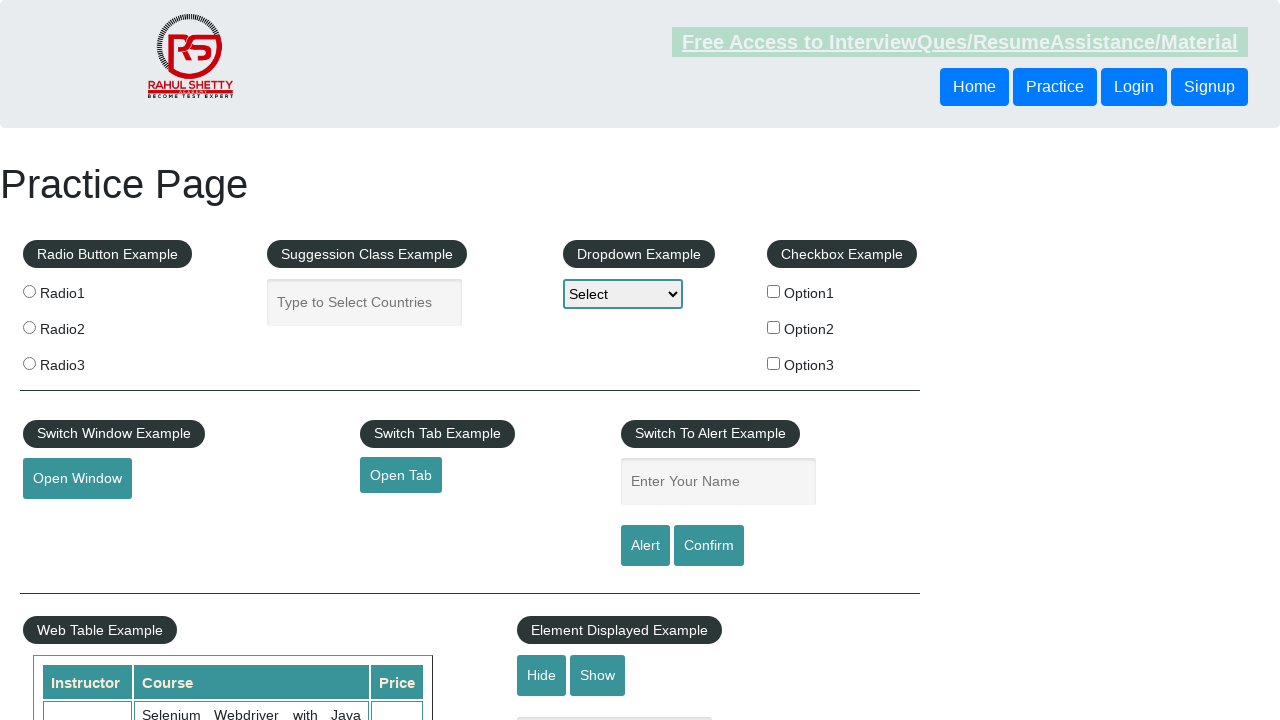

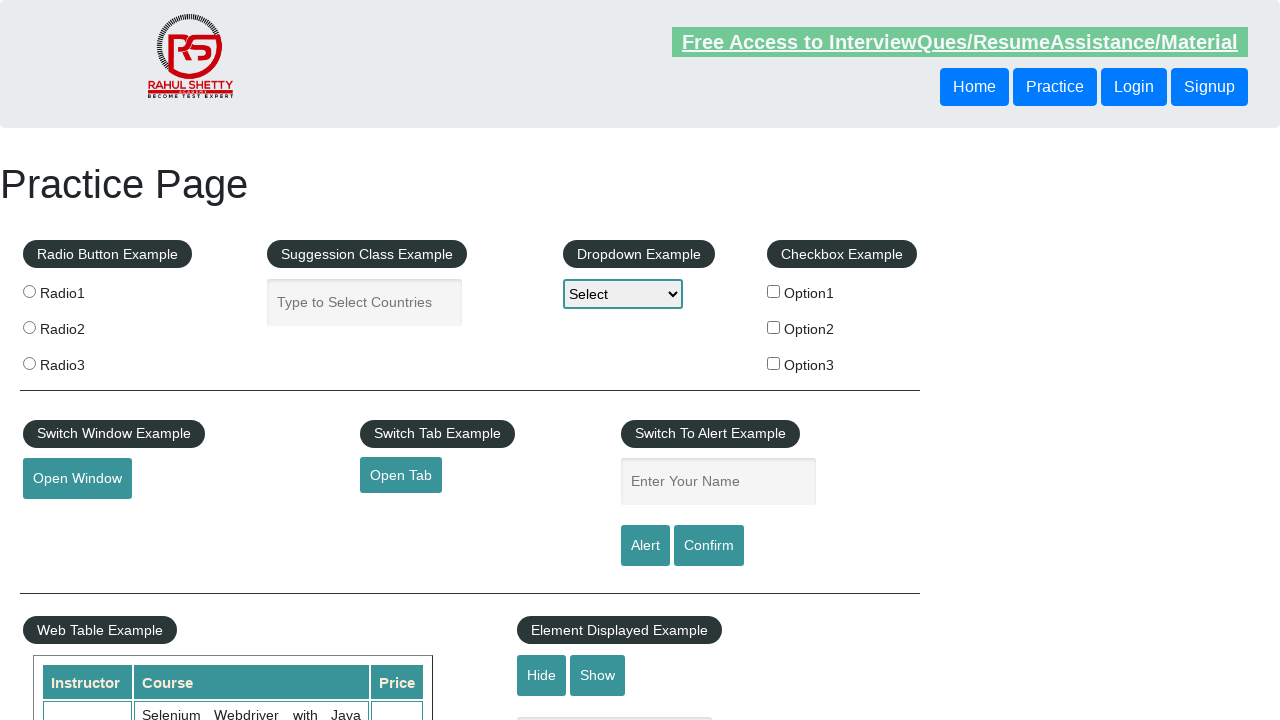